Tests reading and validating the value of a pre-filled input field

Starting URL: https://letcode.in/test

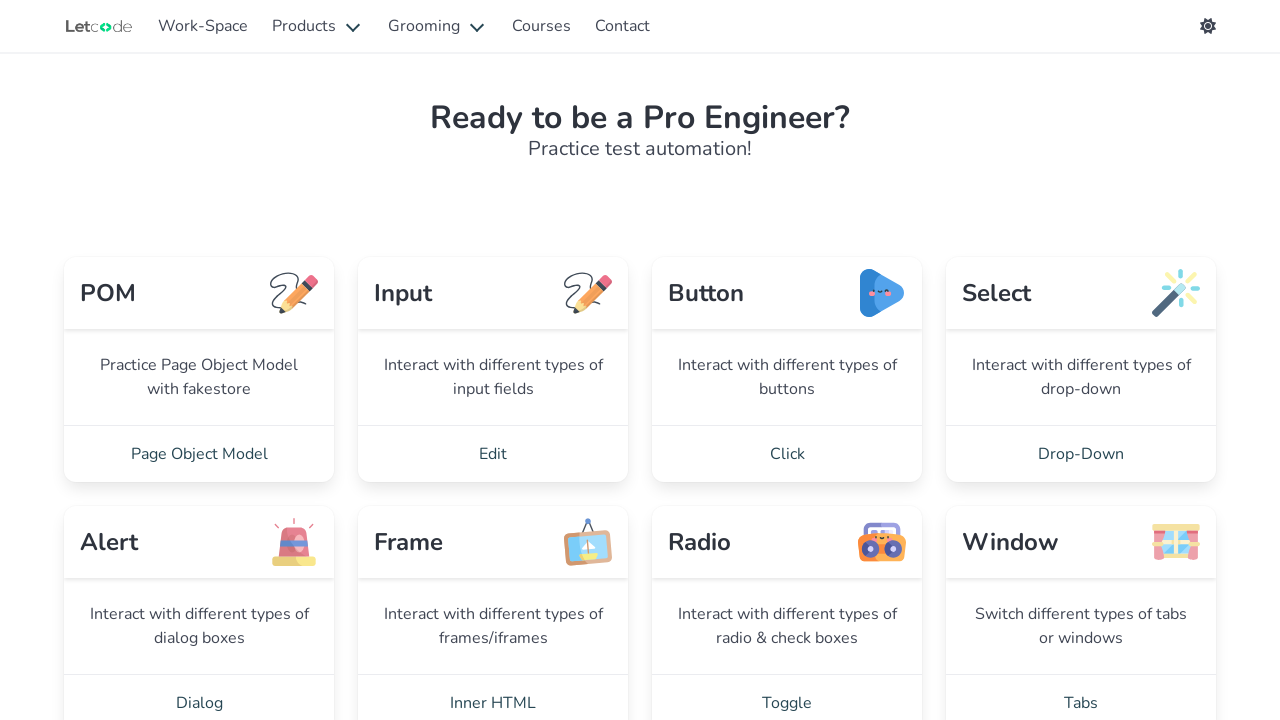

Clicked Edit link to navigate to input page at (493, 454) on text=Edit
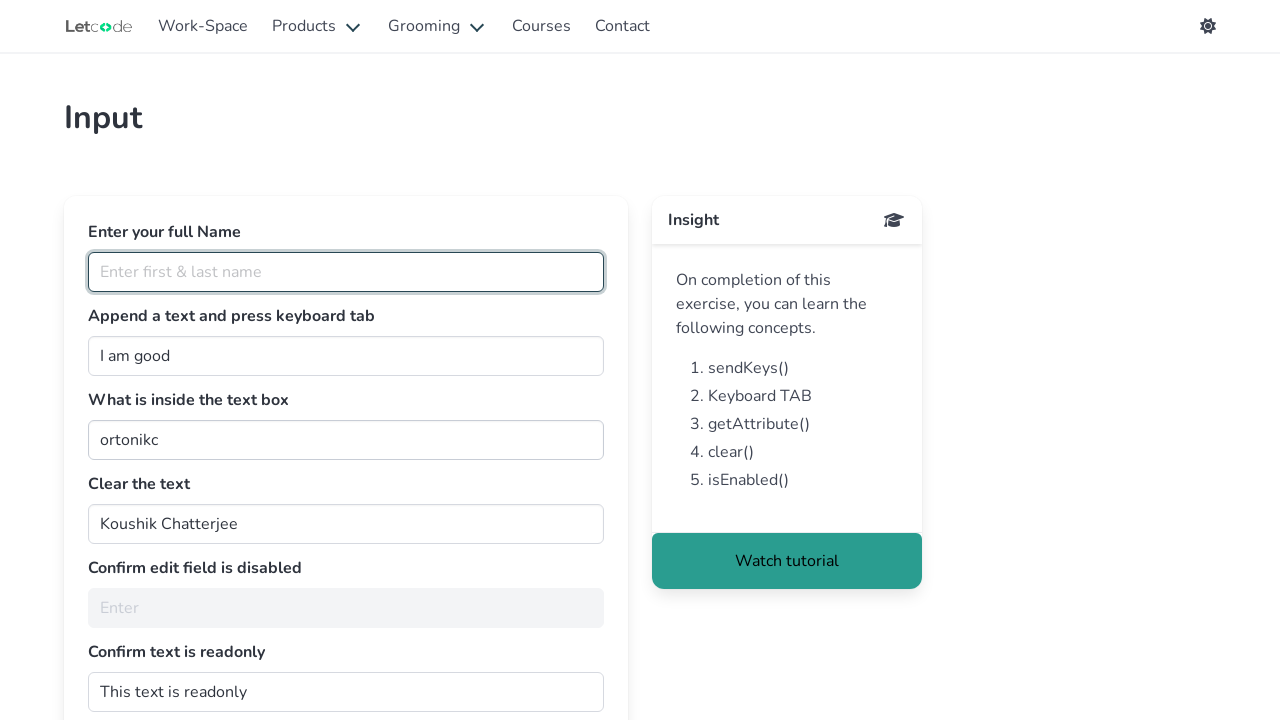

Input page loaded and #getMe element is visible
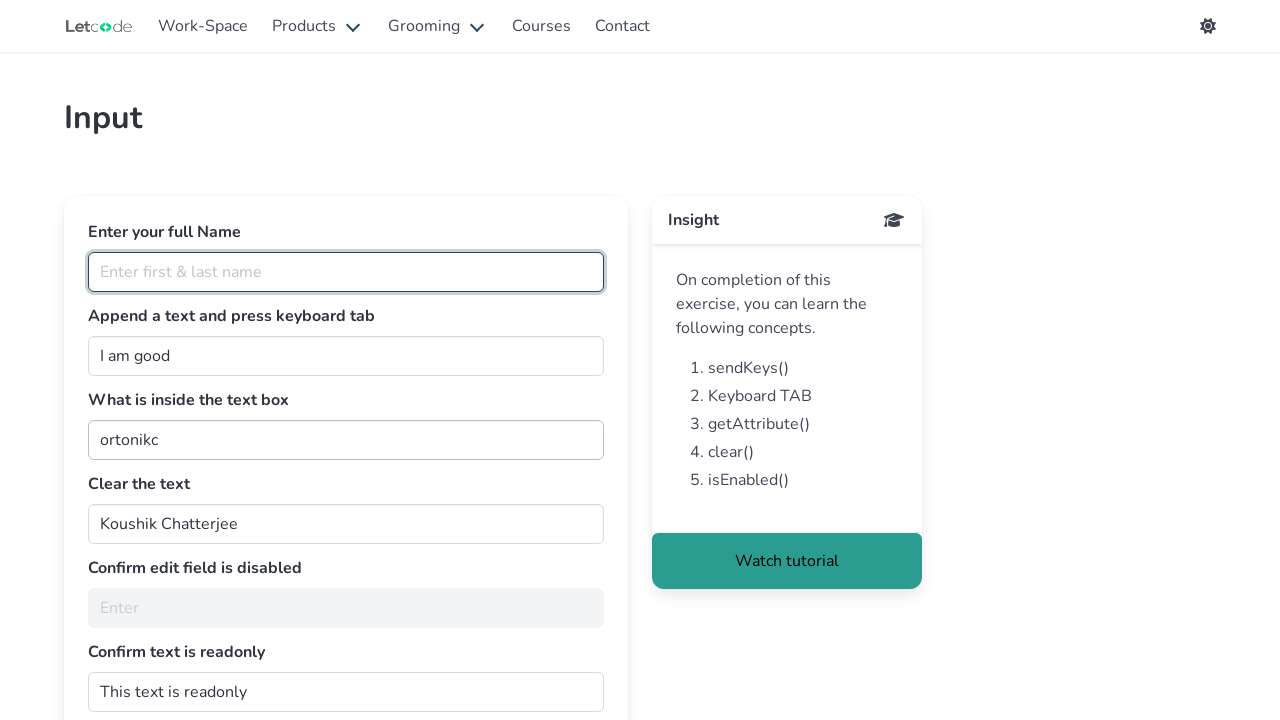

Located input element #getMe
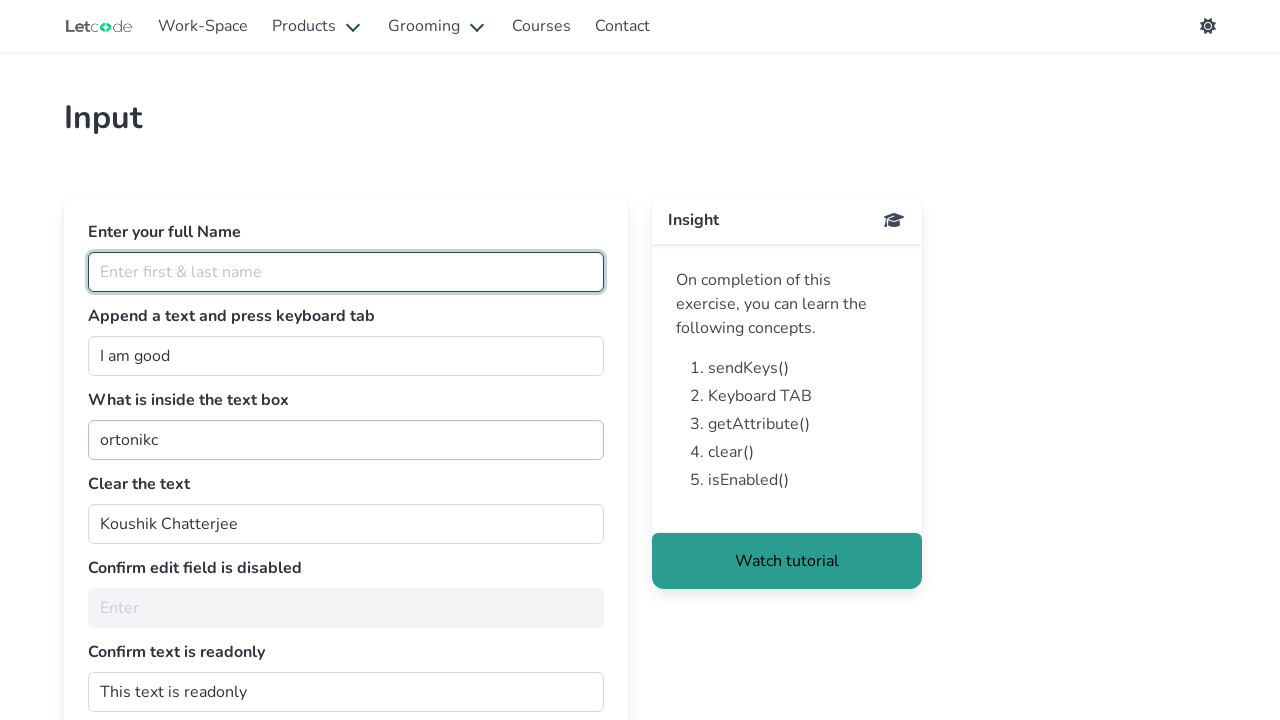

Retrieved input value: 'ortonikc'
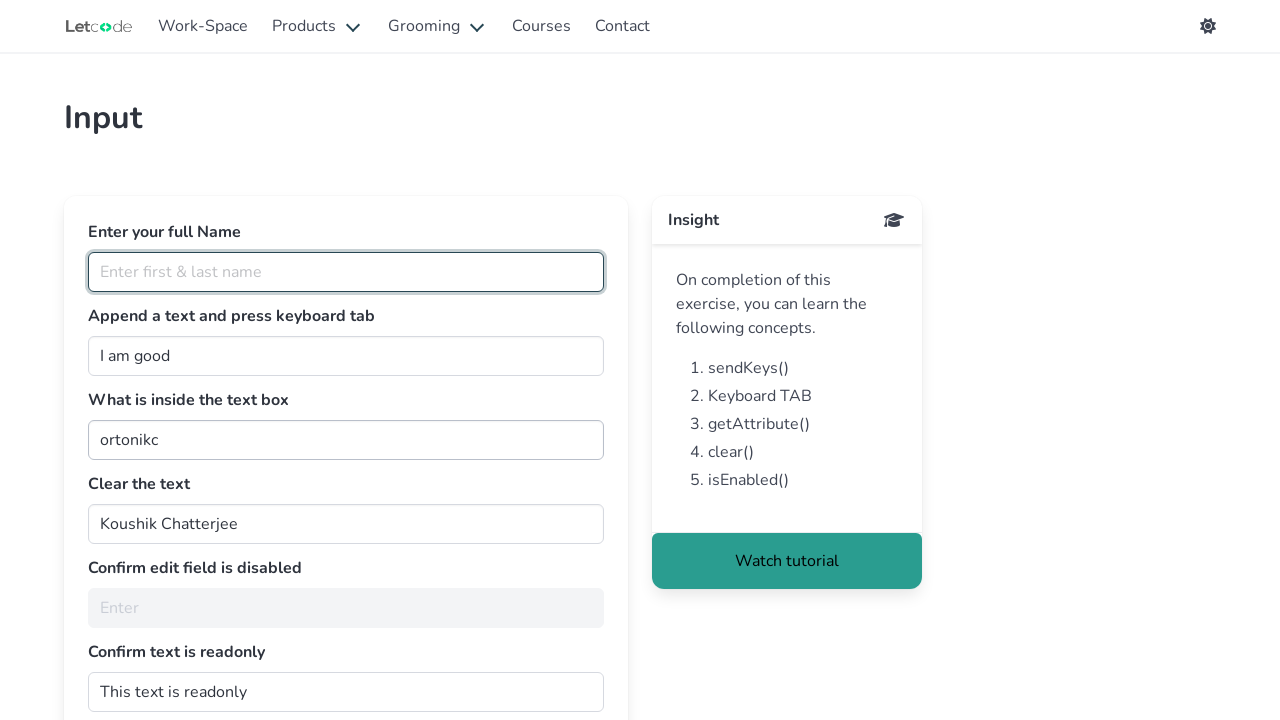

Validated that input value equals 'ortonikc'
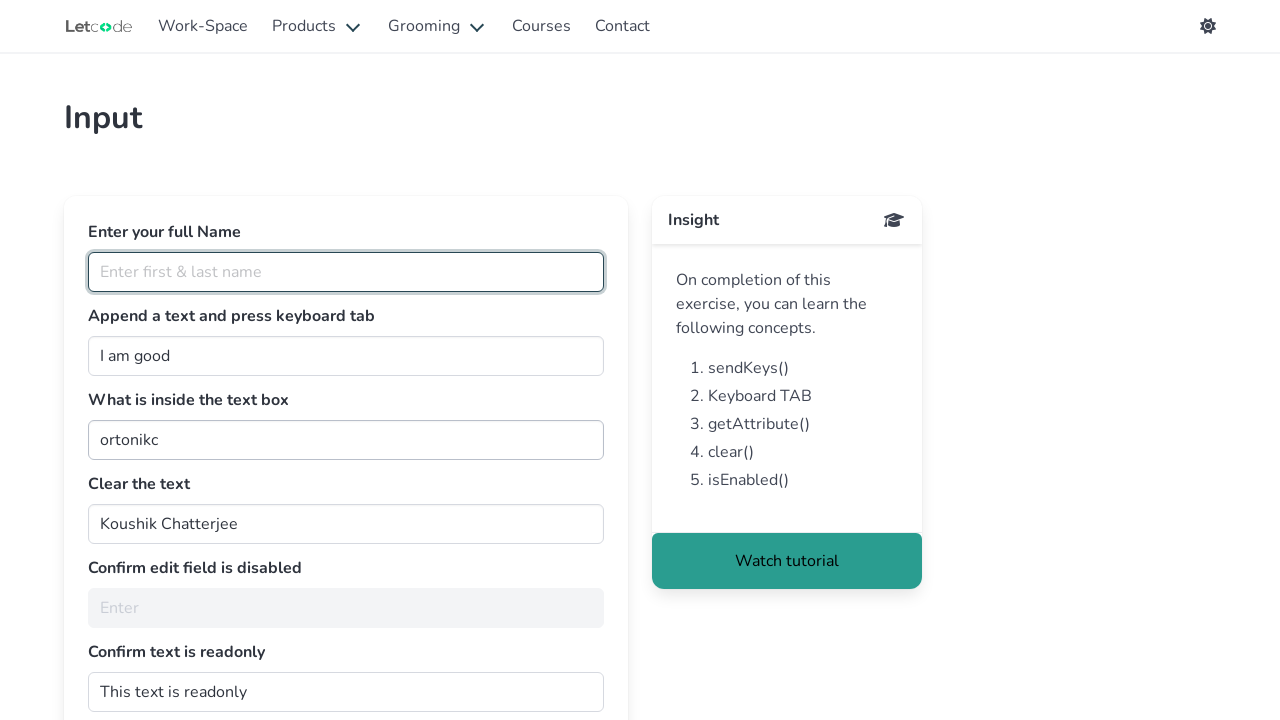

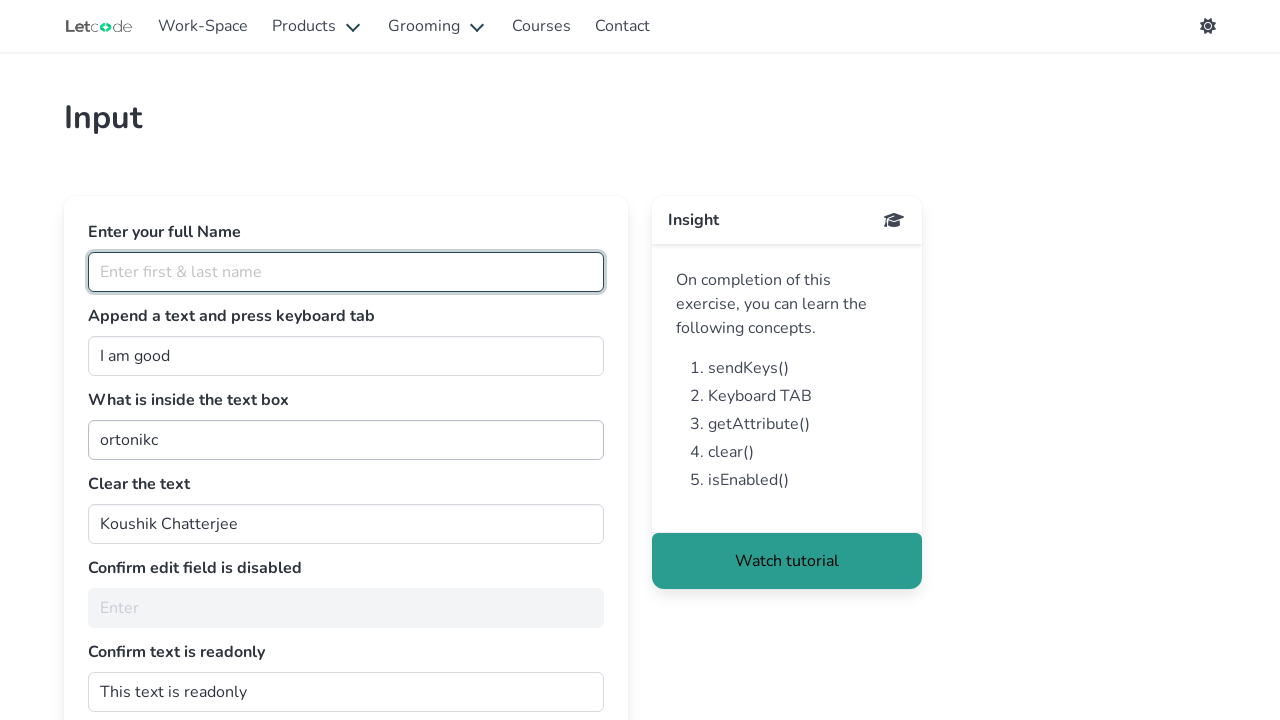